Tests drag and drop functionality by dragging an element to a drop target inside an iframe

Starting URL: https://jqueryui.com/droppable/

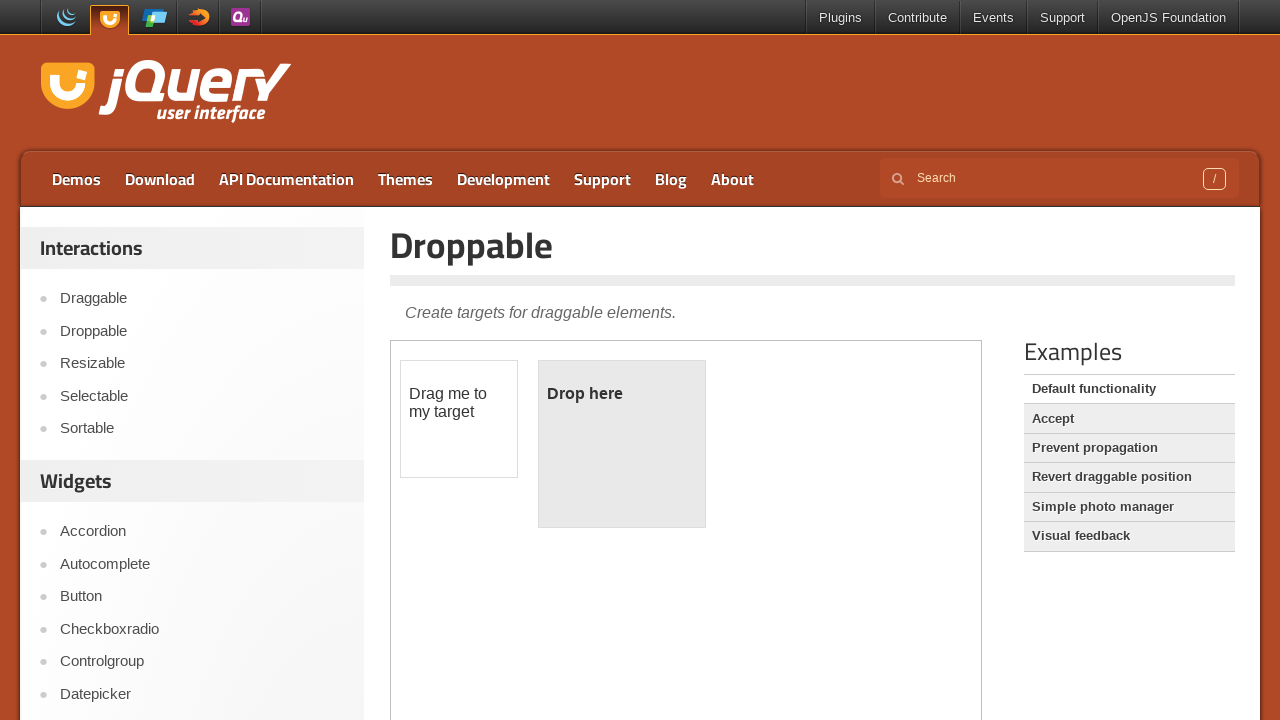

Navigated to jQuery UI droppable demo page
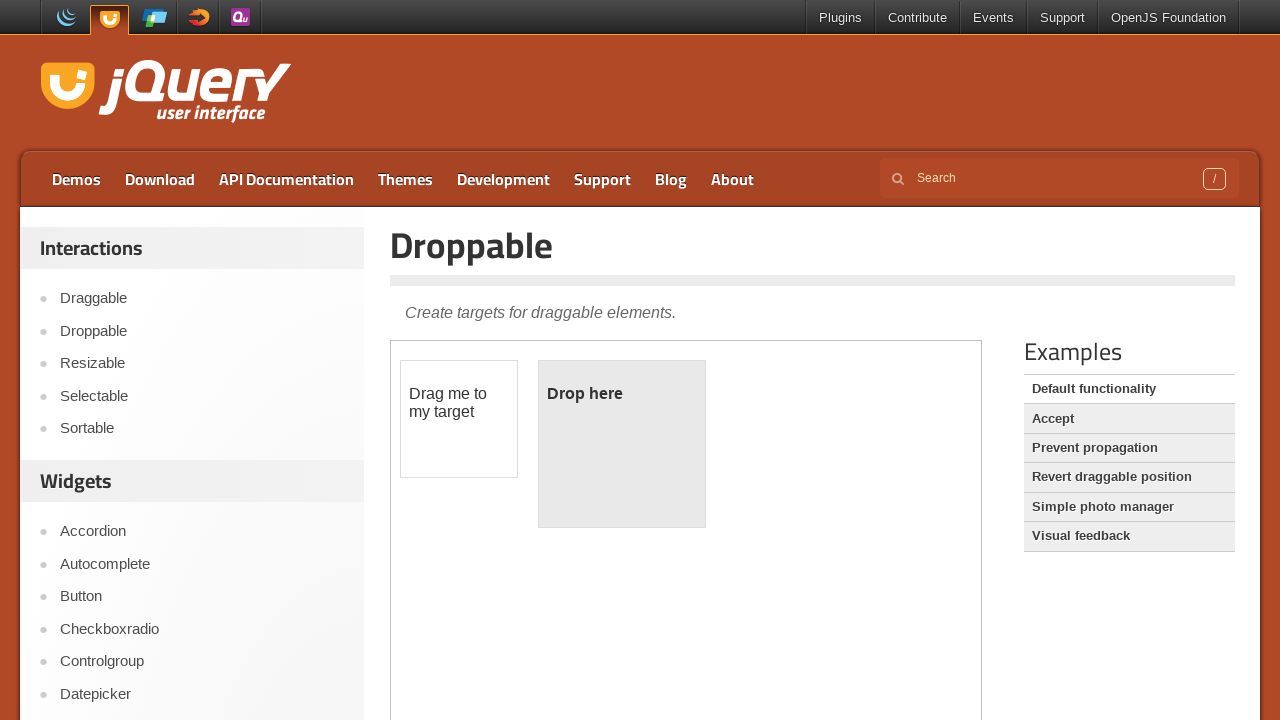

Located iframe containing drag and drop demo
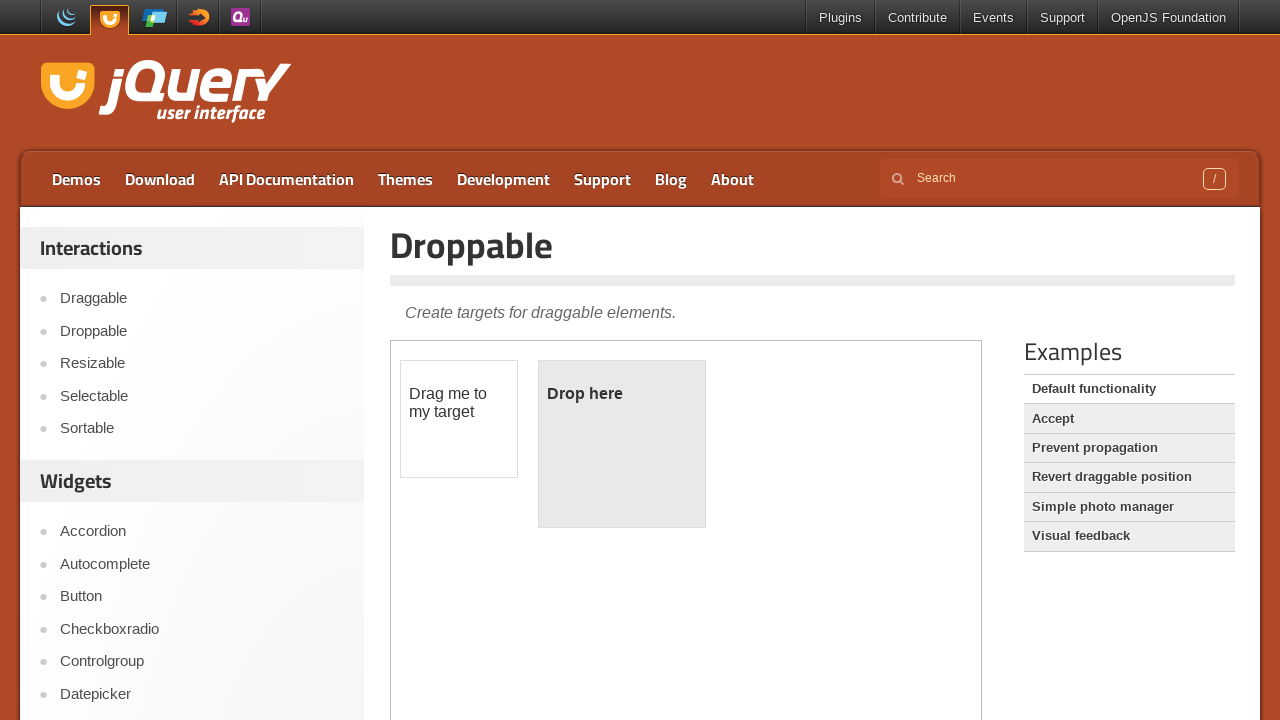

Draggable element is visible and ready
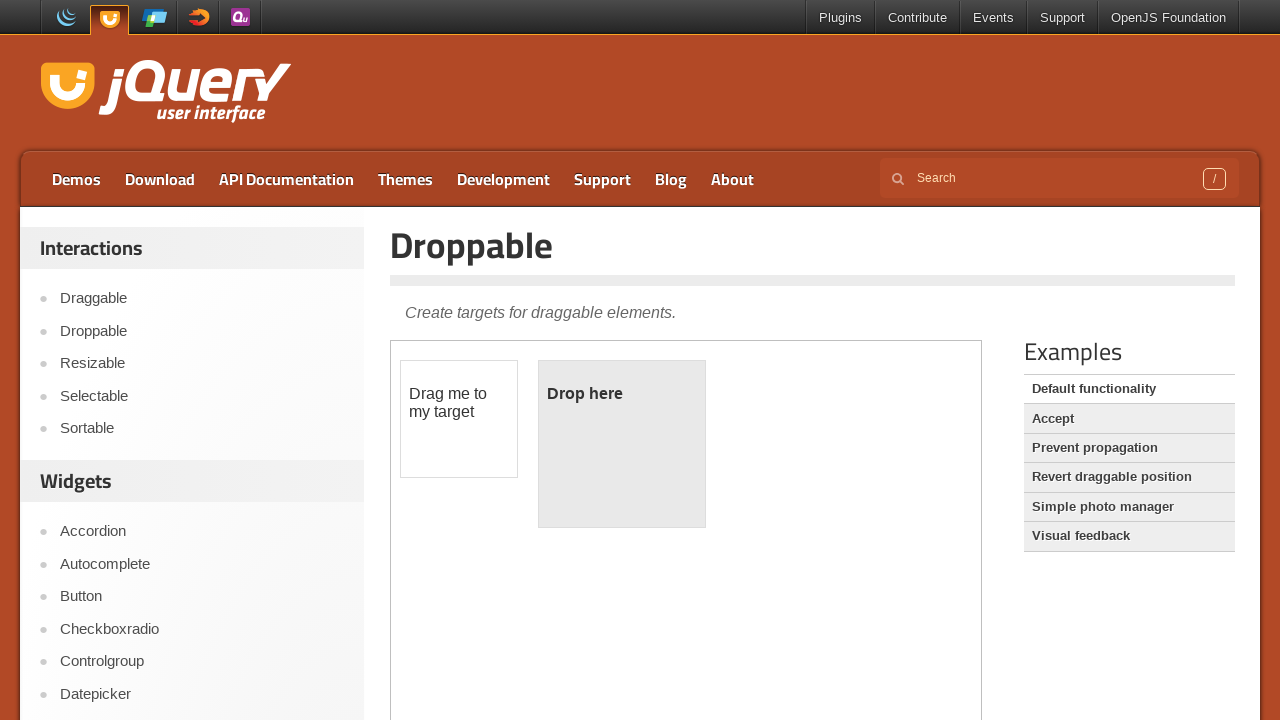

Located drop target element
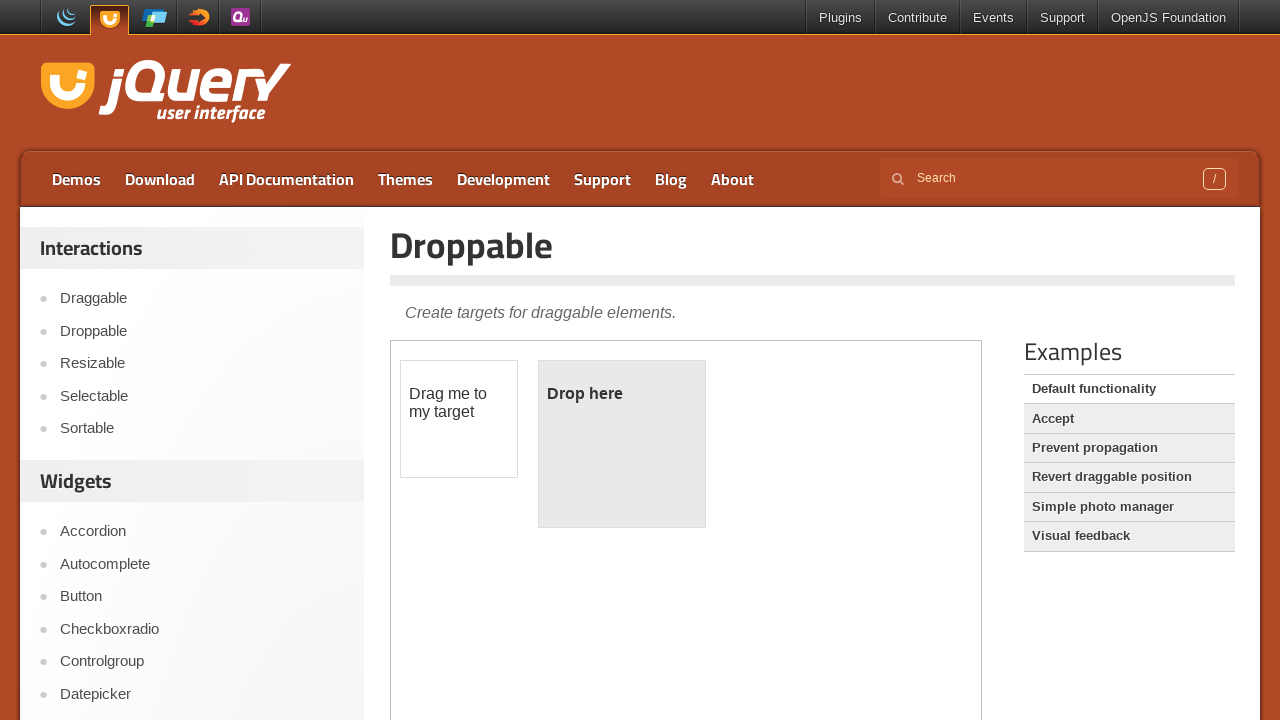

Dragged draggable element to drop target at (622, 444)
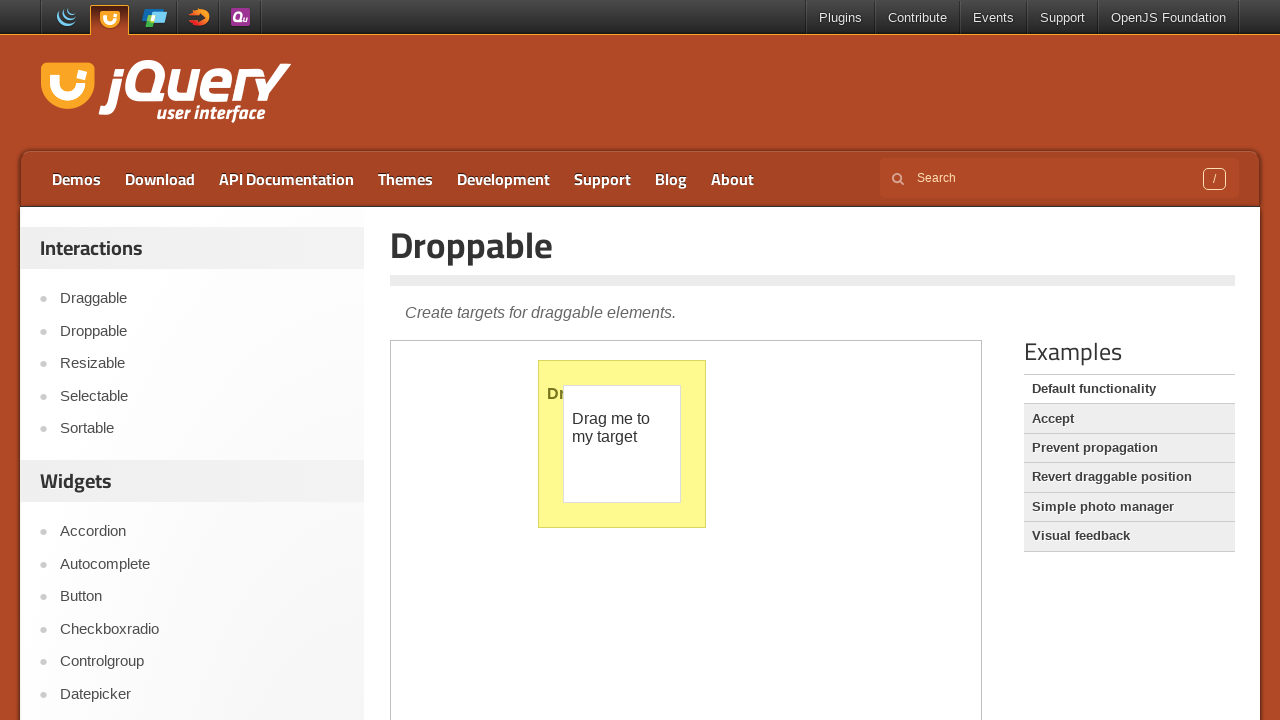

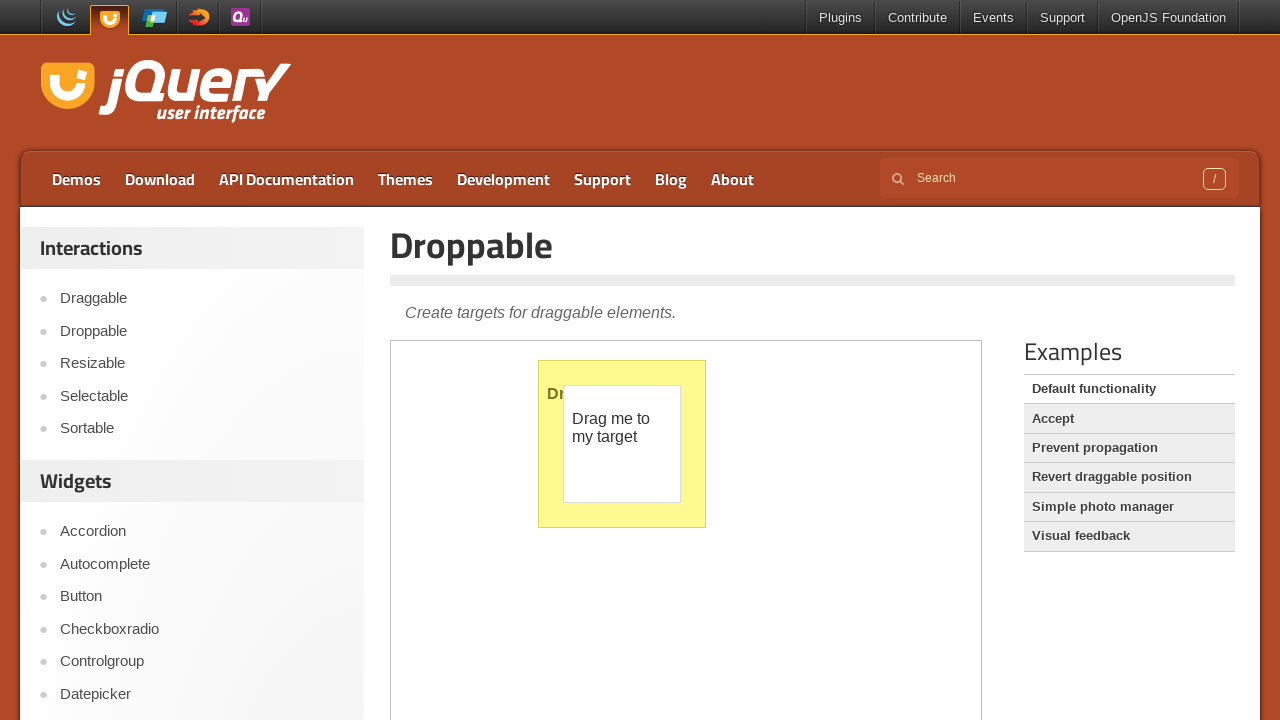